Tests BMI calculator form validation by entering only height value and checking if validation message appears

Starting URL: https://atidcollege.co.il/Xamples/bmi/

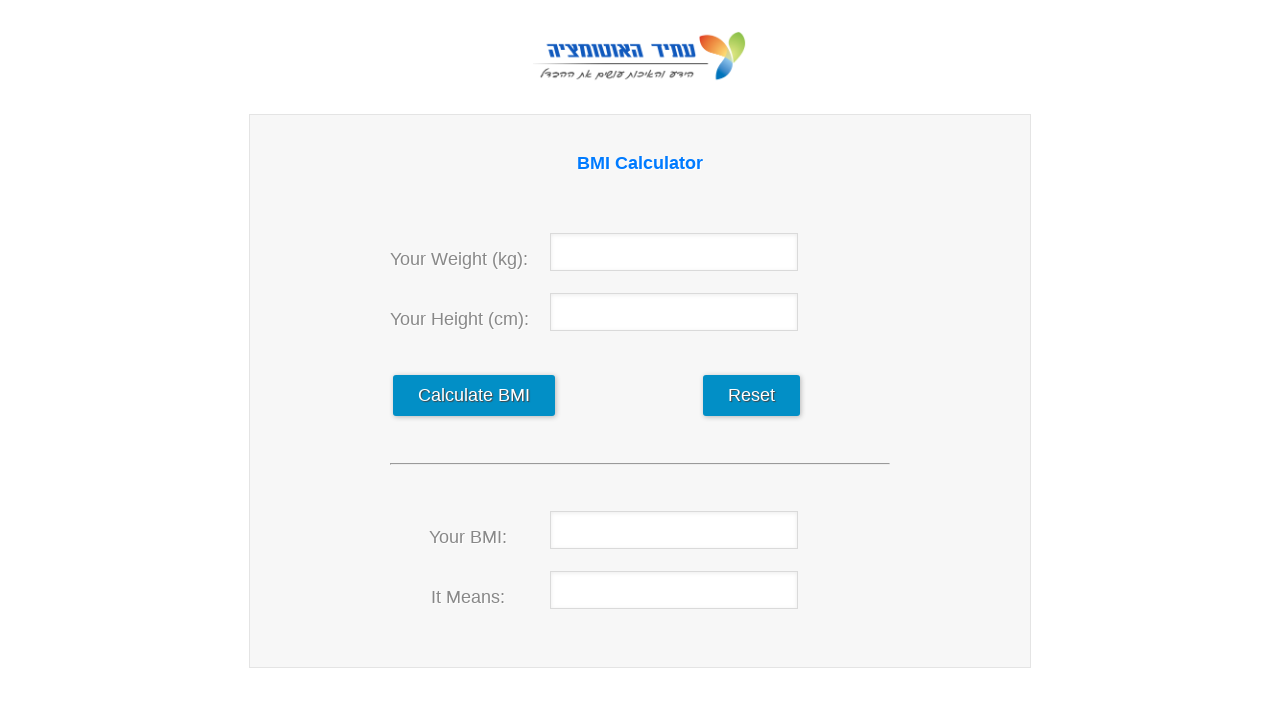

Filled height field with value 167 on #hight
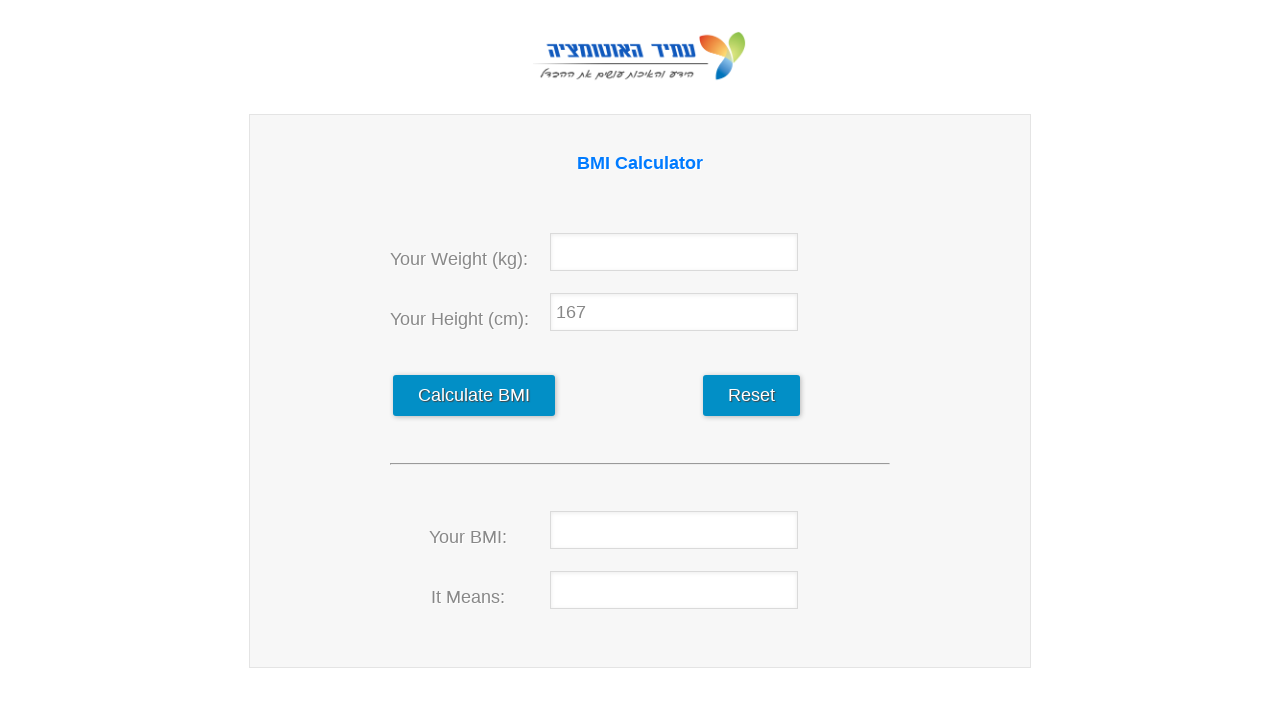

Clicked calculate button at (474, 396) on #calculate_data
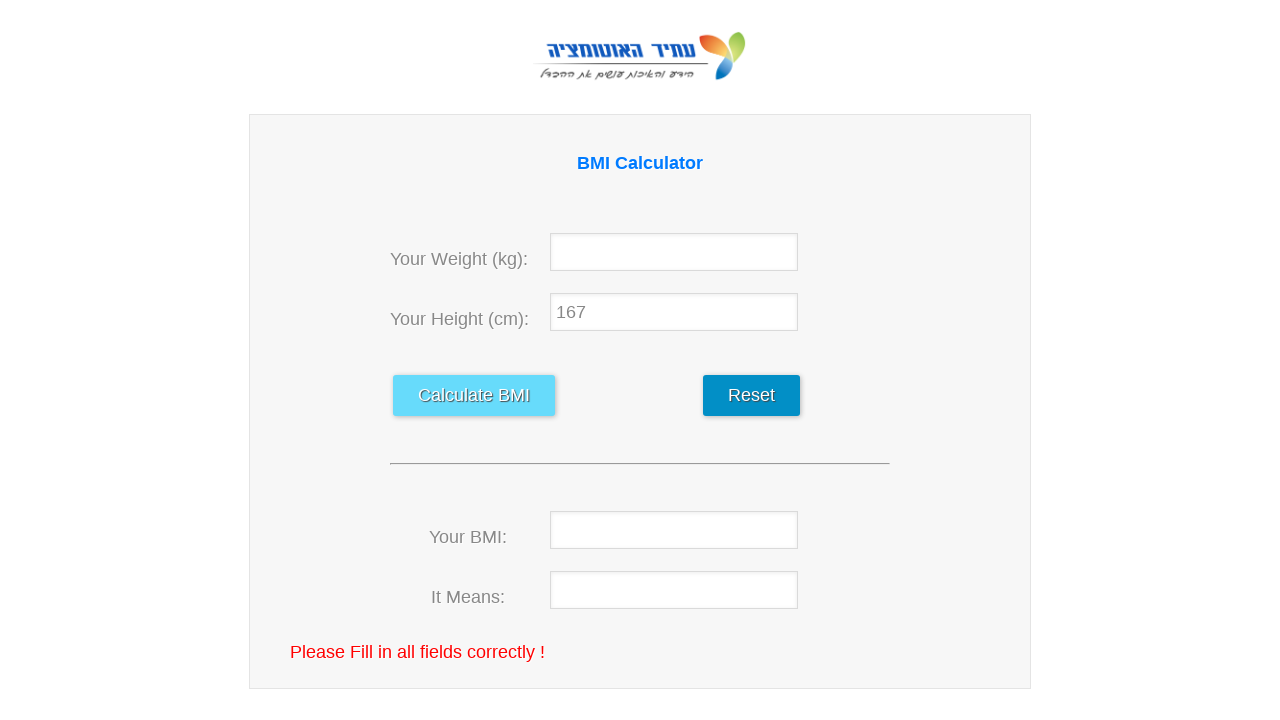

Validation message is visible
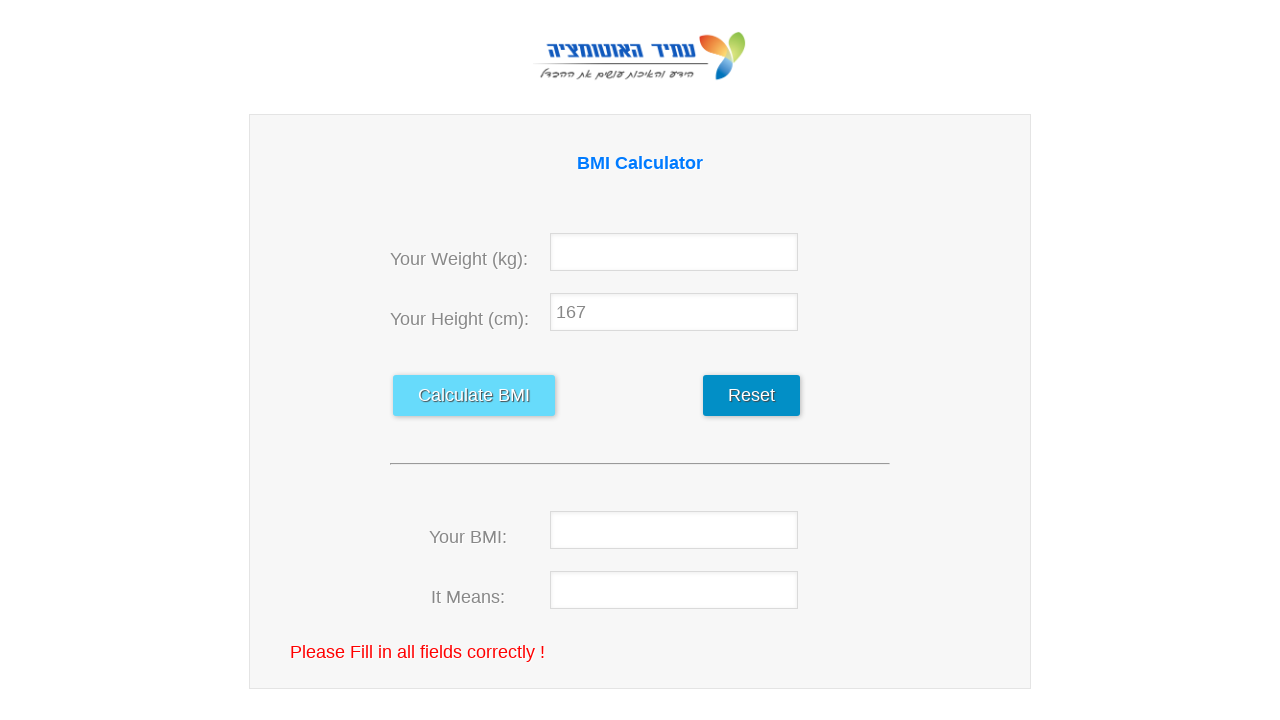

Retrieved weight field value
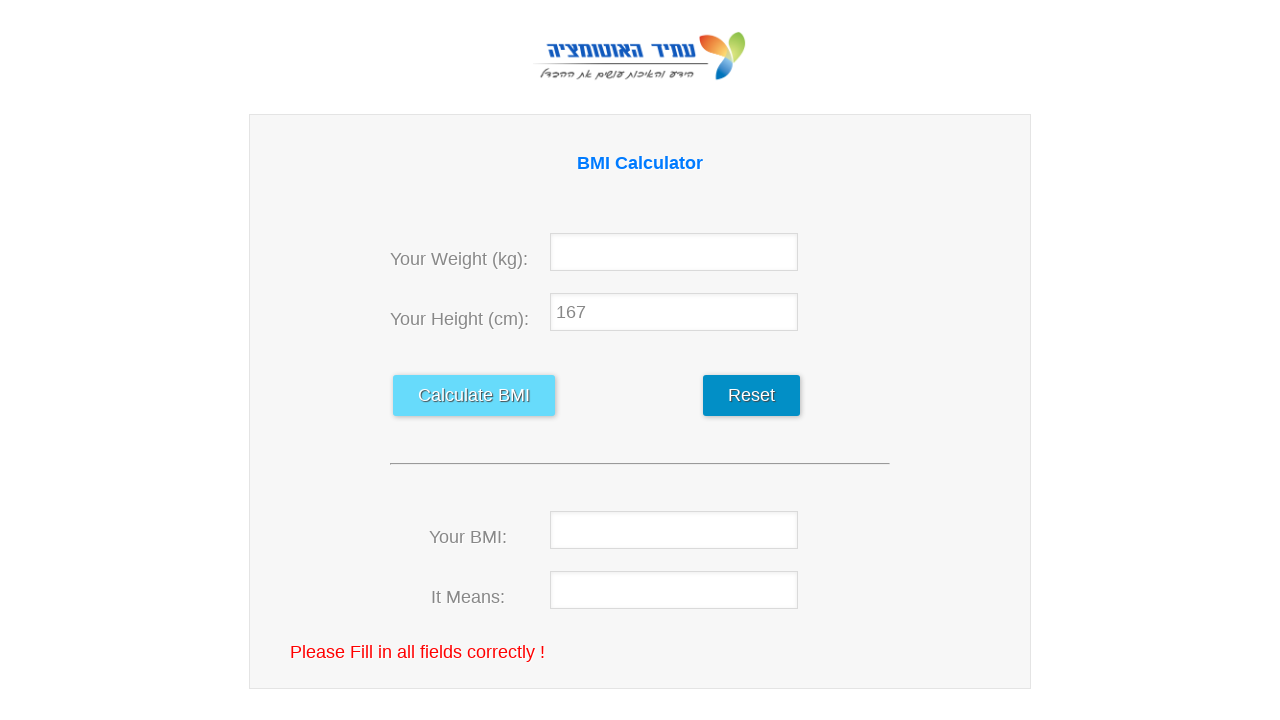

Confirmed weight field is empty and validation message is correct
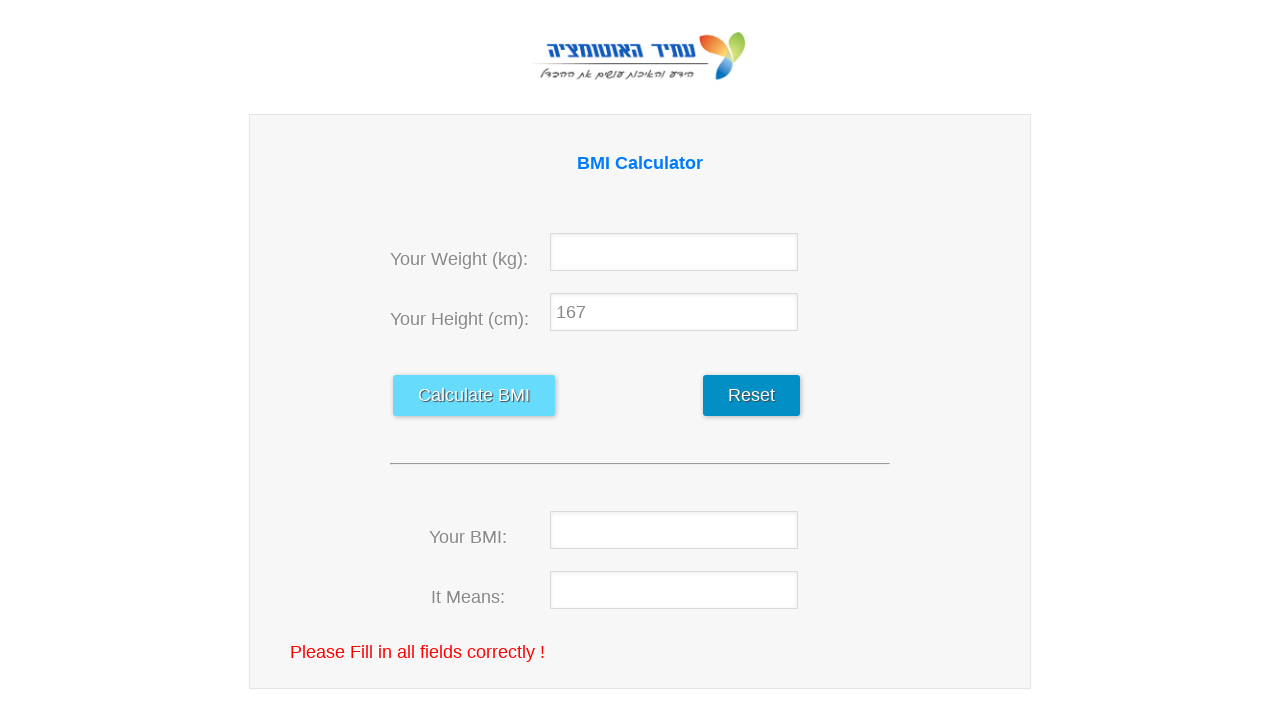

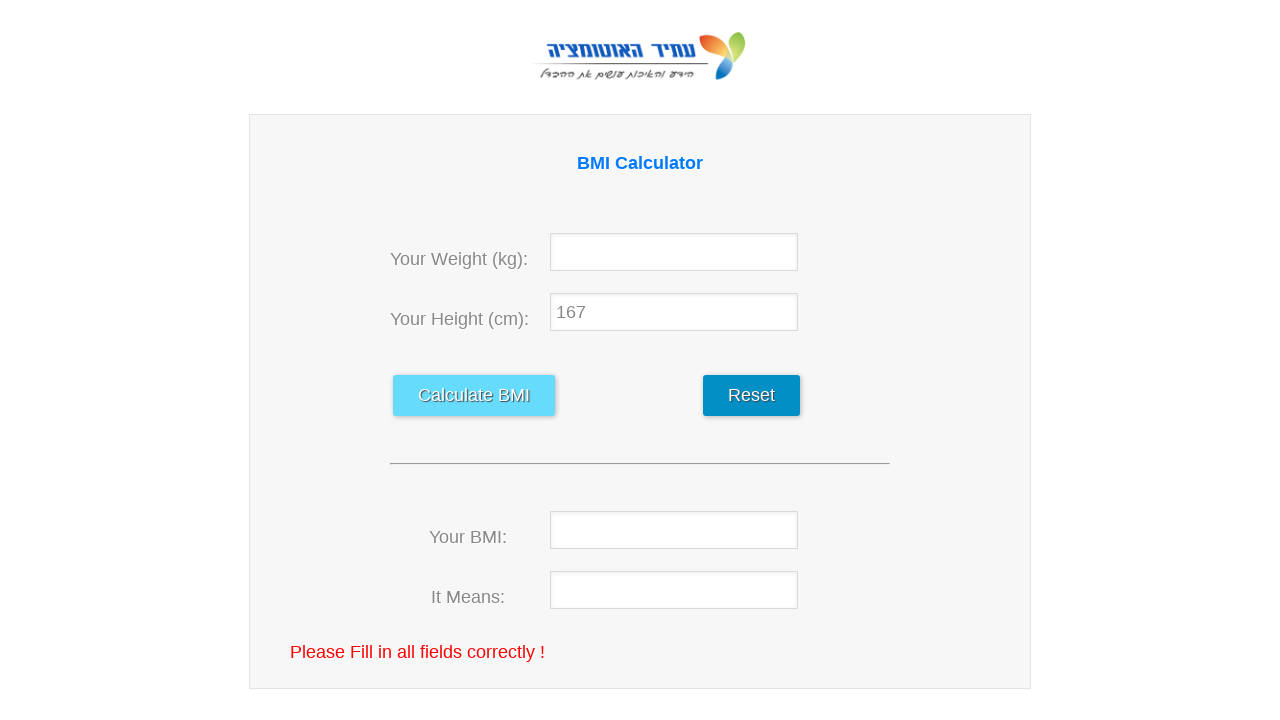